Tests homepage link navigation by clicking on the link and verifying the URL changes to the homepage.

Starting URL: https://kristinek.github.io/site/examples/actions

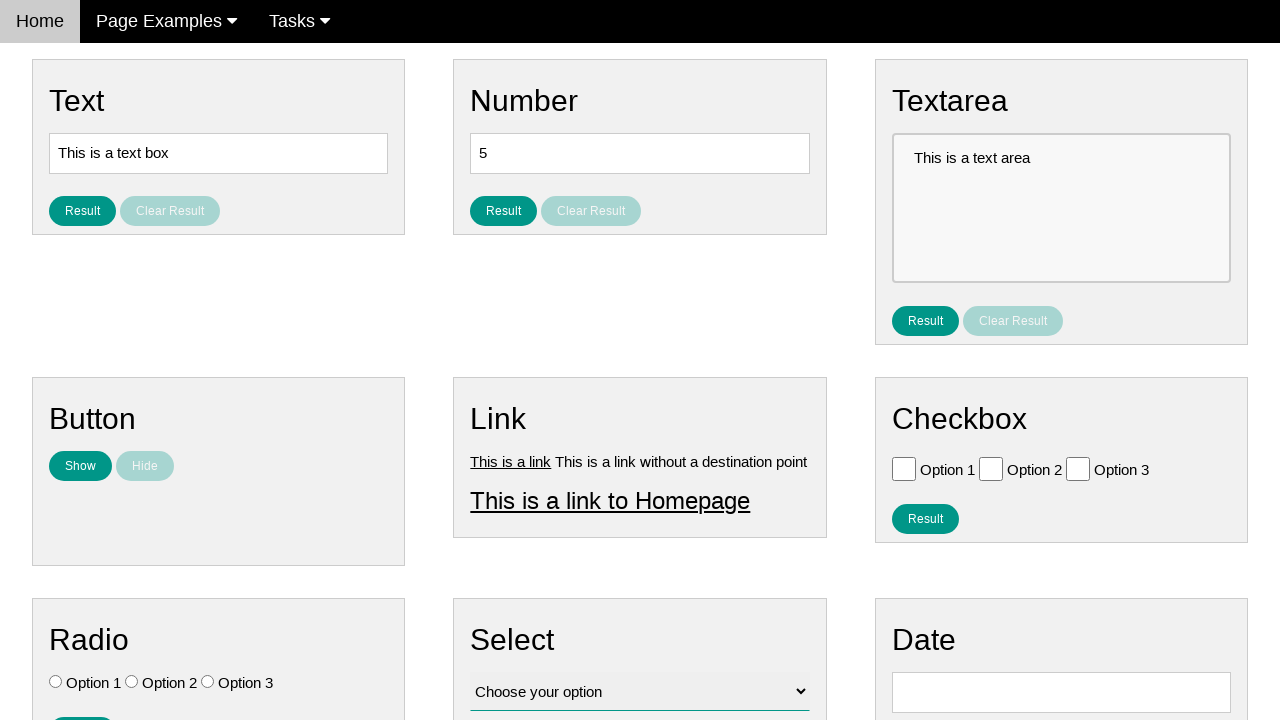

Verified current URL is the base URL (https://kristinek.github.io/site/examples/actions)
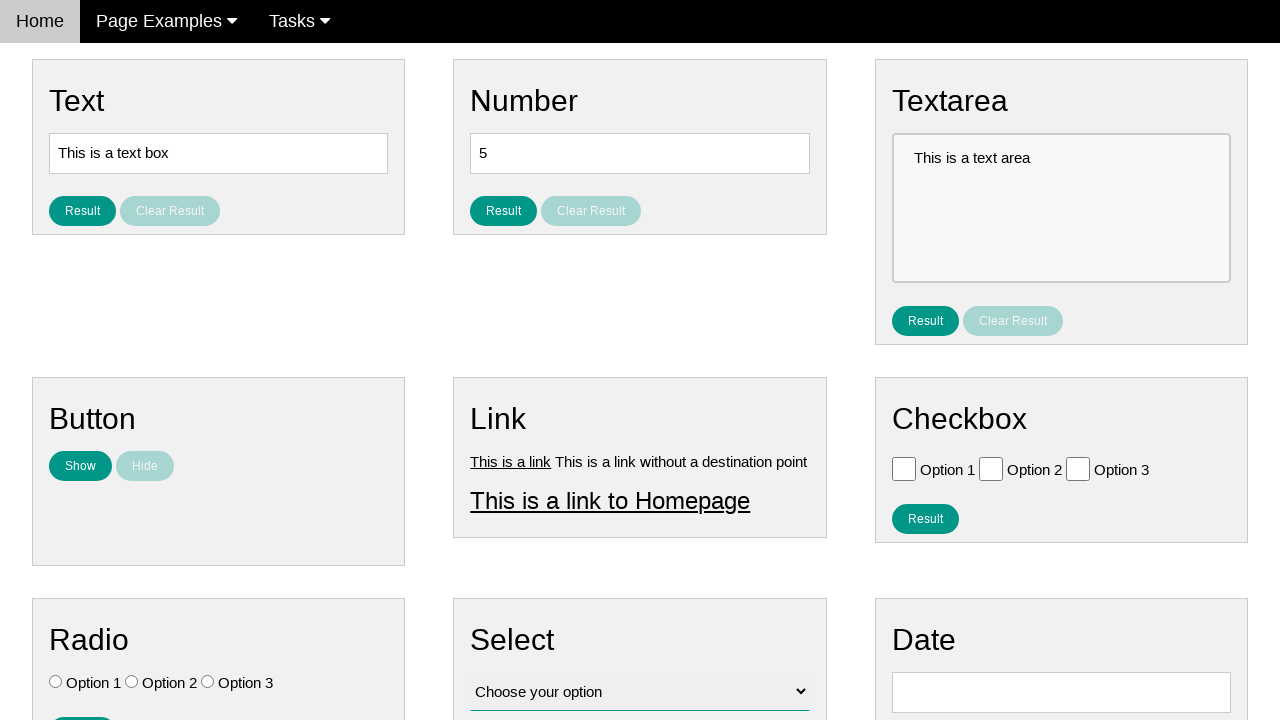

Clicked on the homepage link at (610, 500) on #homepage_link
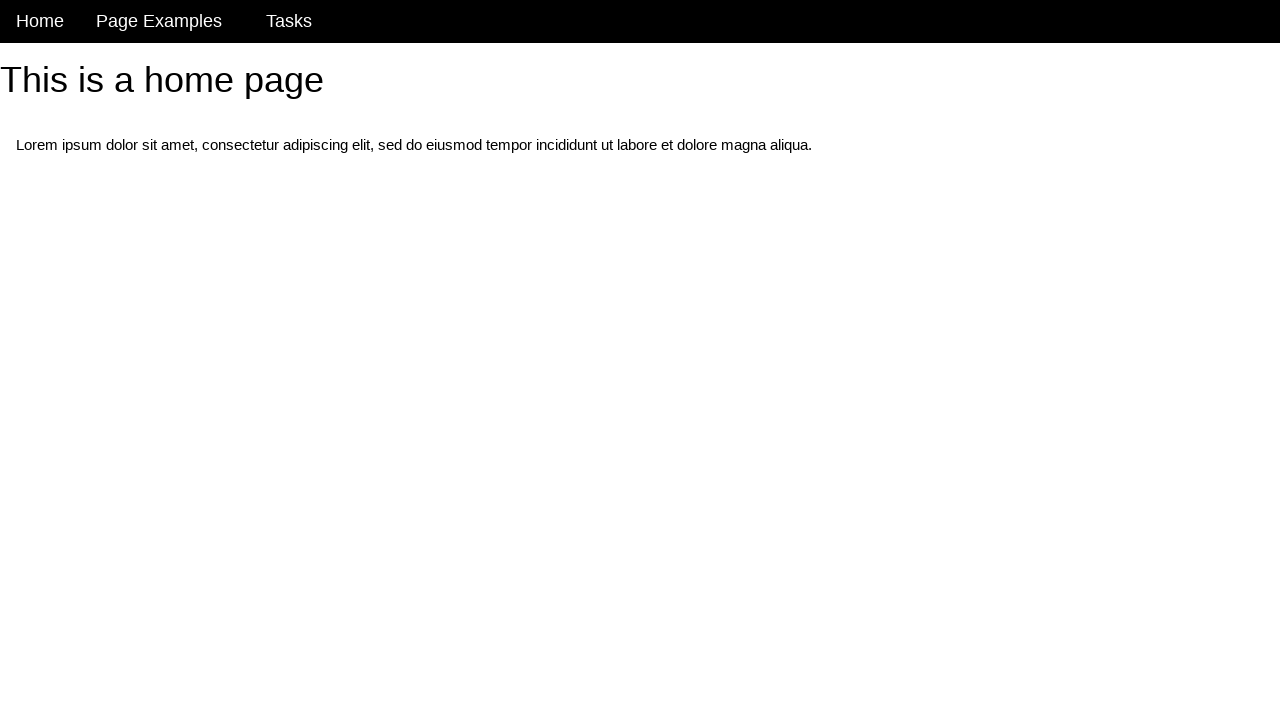

Waited for page to load after navigation
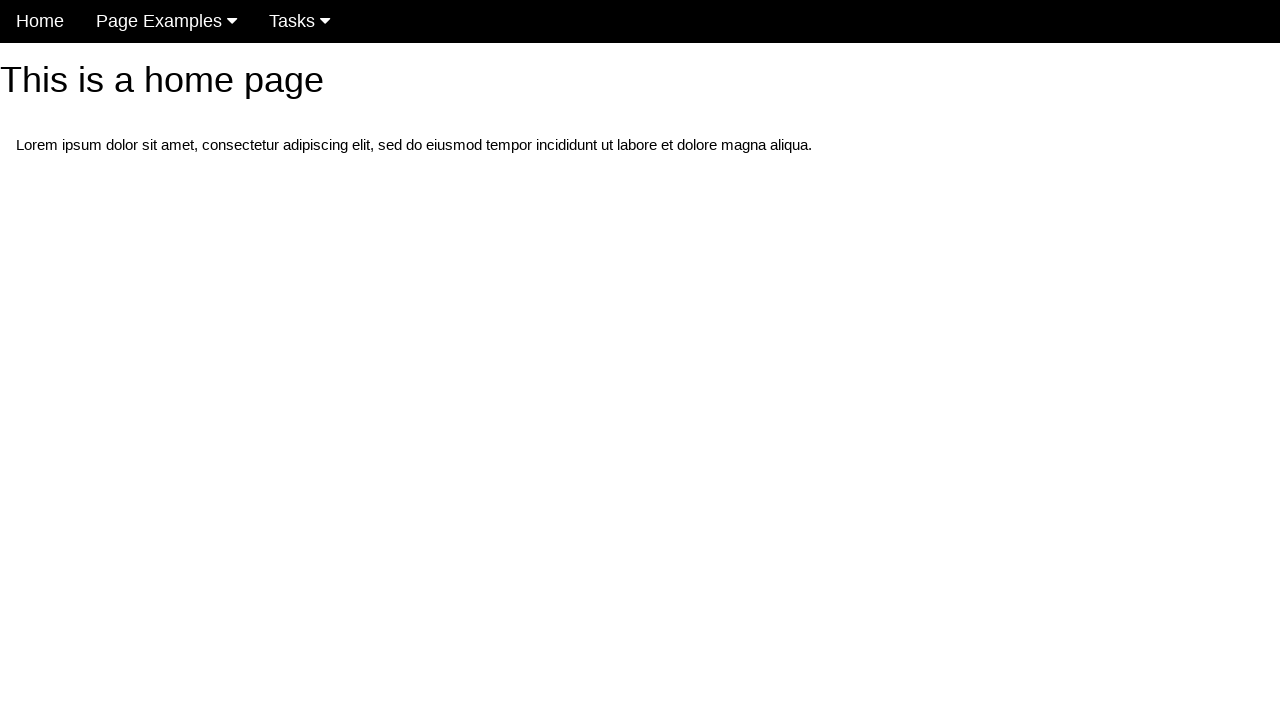

Verified current URL is no longer the base URL
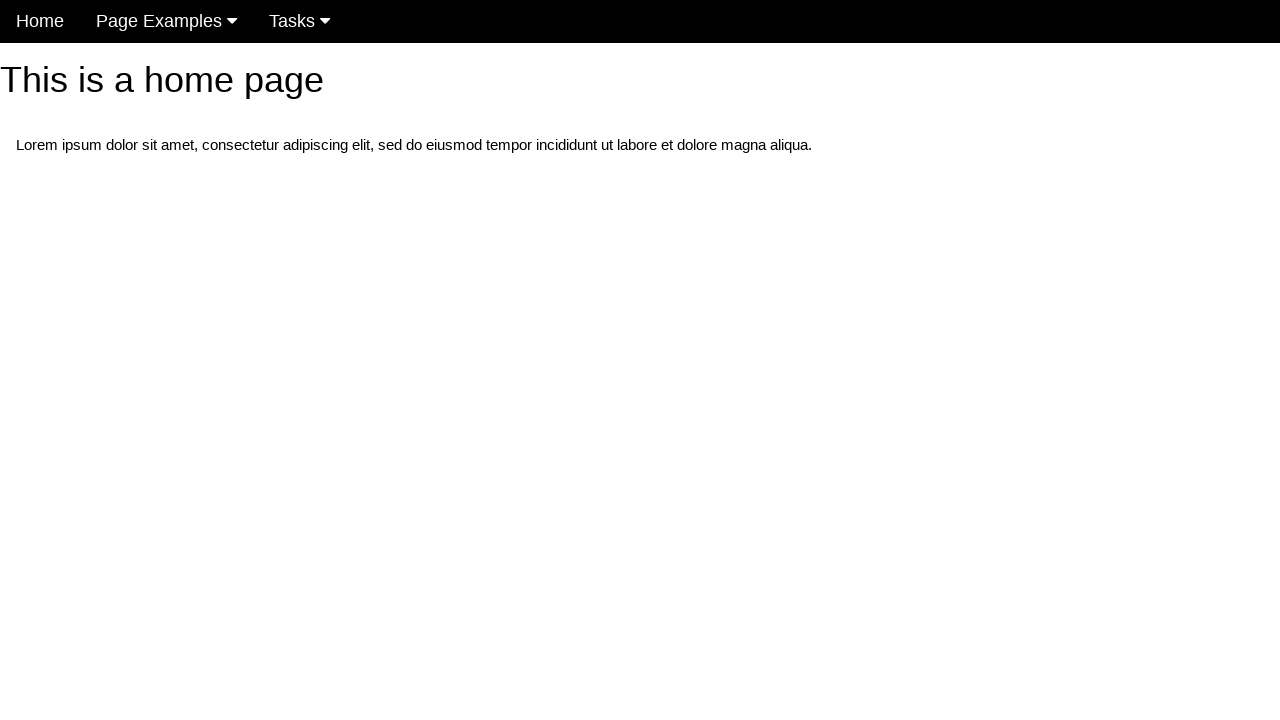

Verified current URL is the homepage (https://kristinek.github.io/site/)
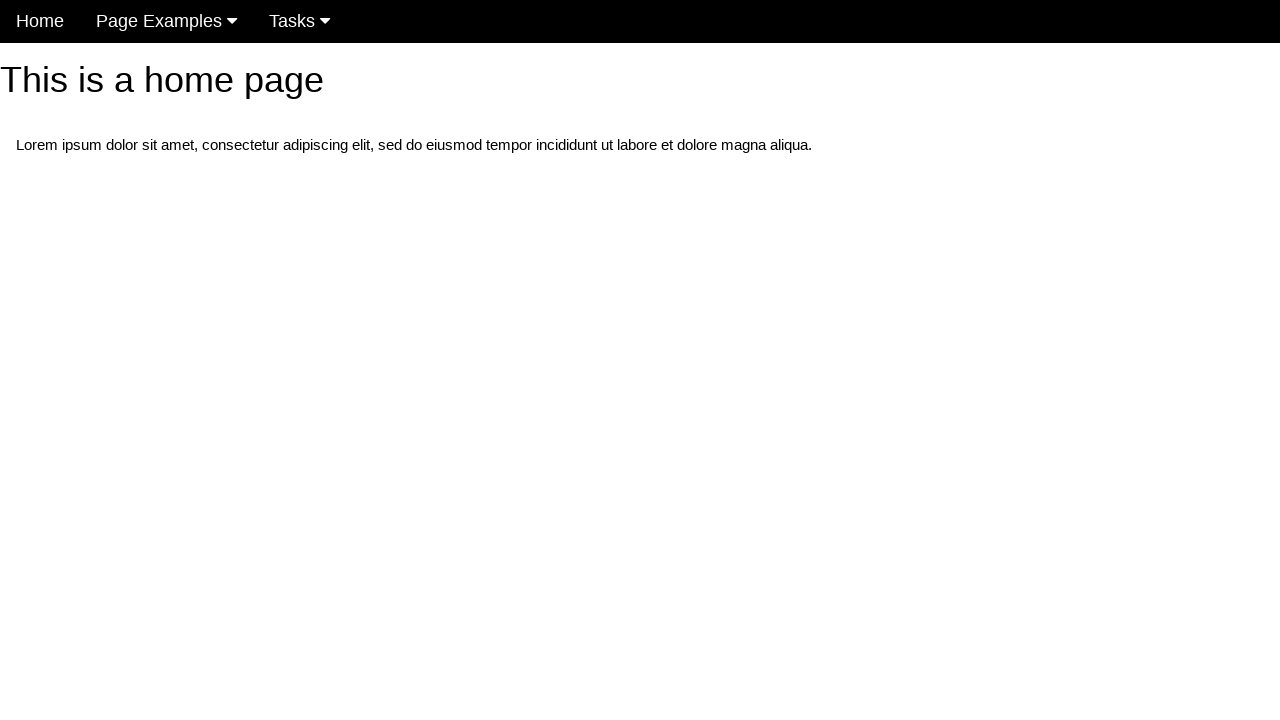

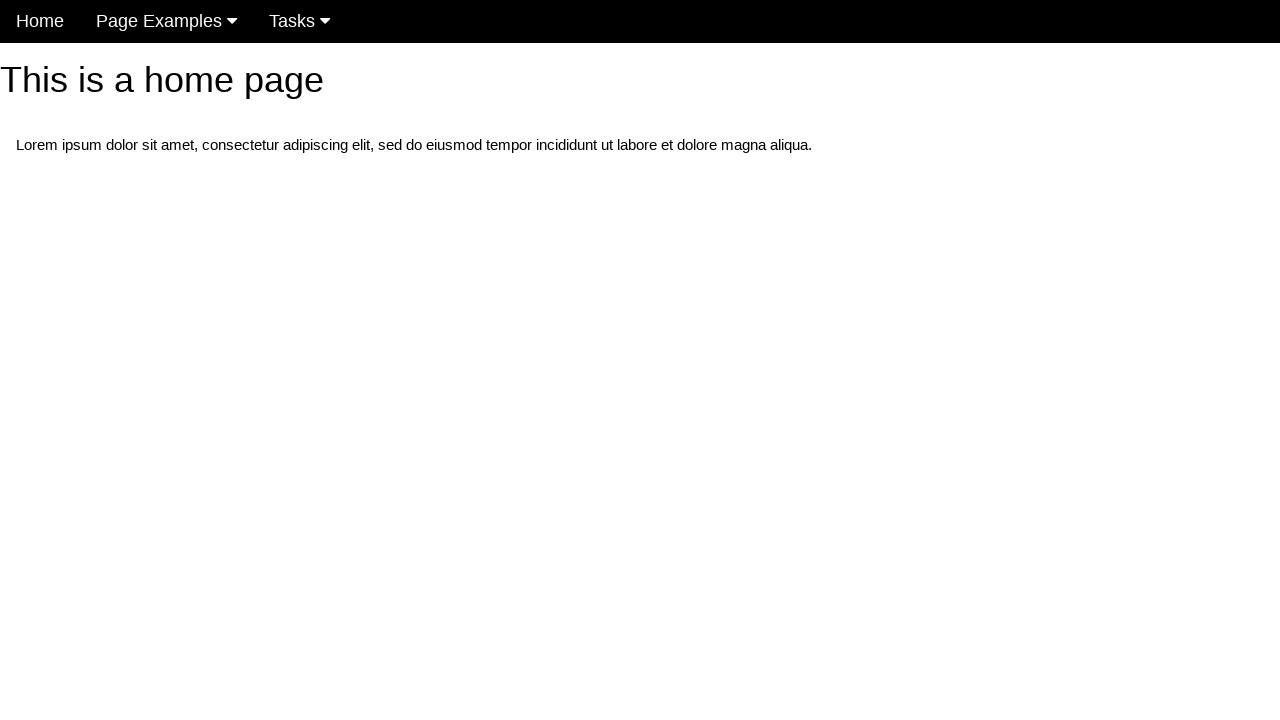